Tests JavaScript alert handling by clicking a button that triggers an alert, accepting the alert, and verifying the result message is displayed correctly

Starting URL: https://the-internet.herokuapp.com/javascript_alerts

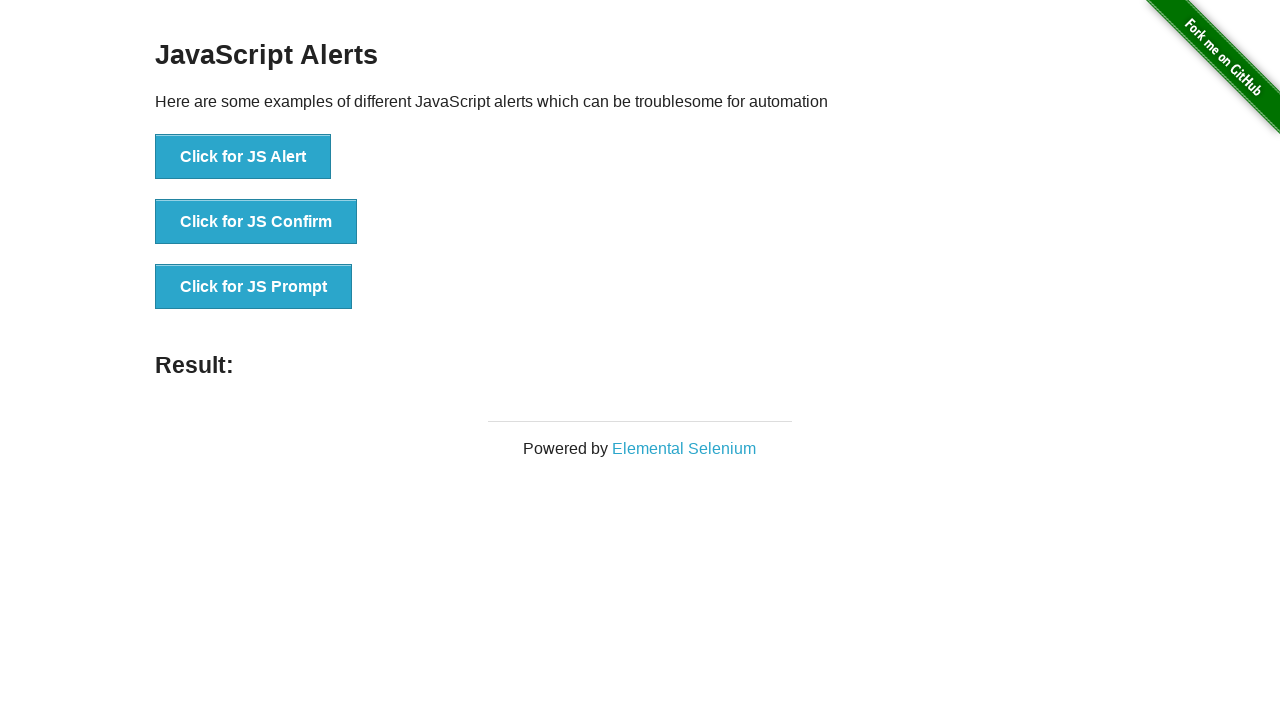

Clicked button to trigger JavaScript alert at (243, 157) on xpath=//*[text()='Click for JS Alert']
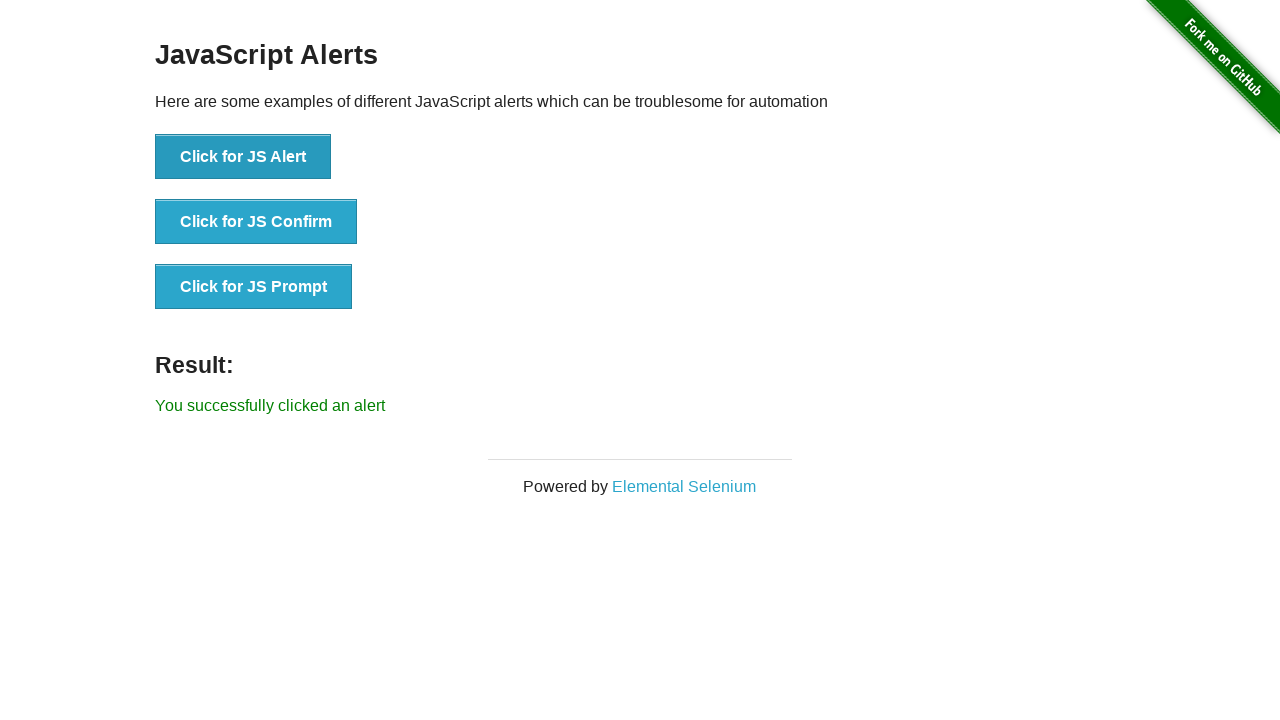

Registered dialog handler to accept alerts
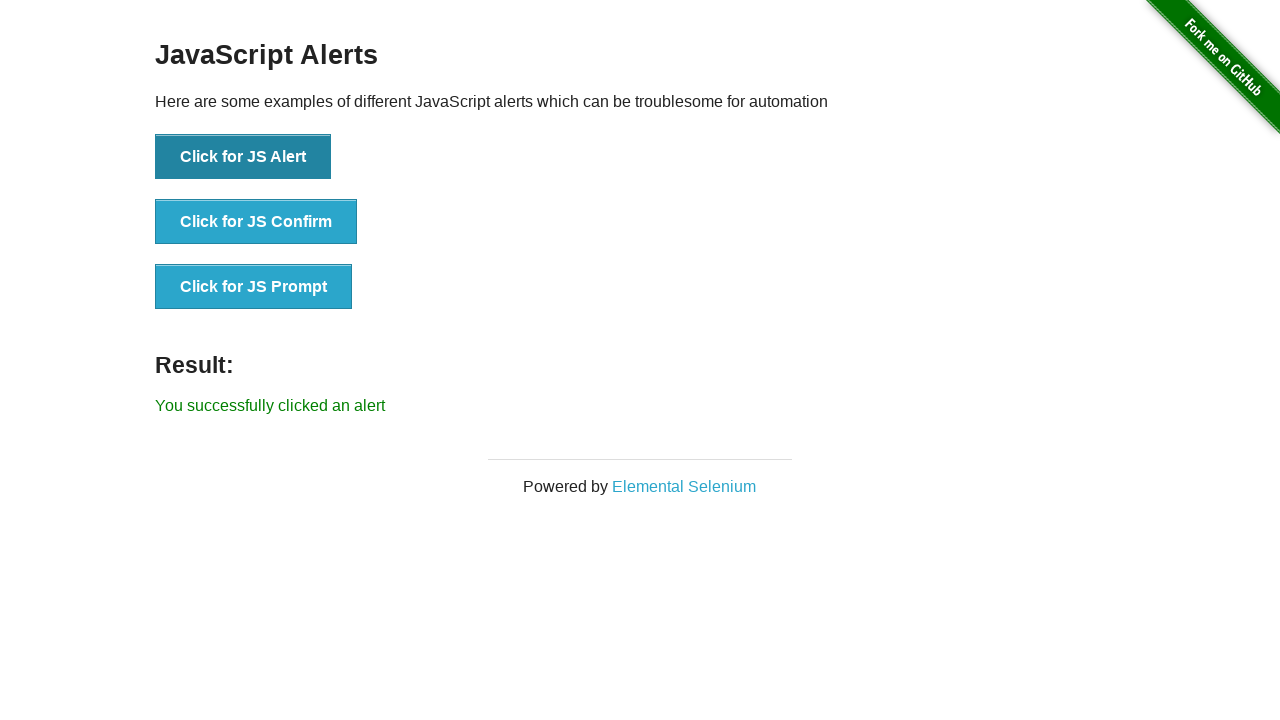

Re-registered dialog handler with custom function
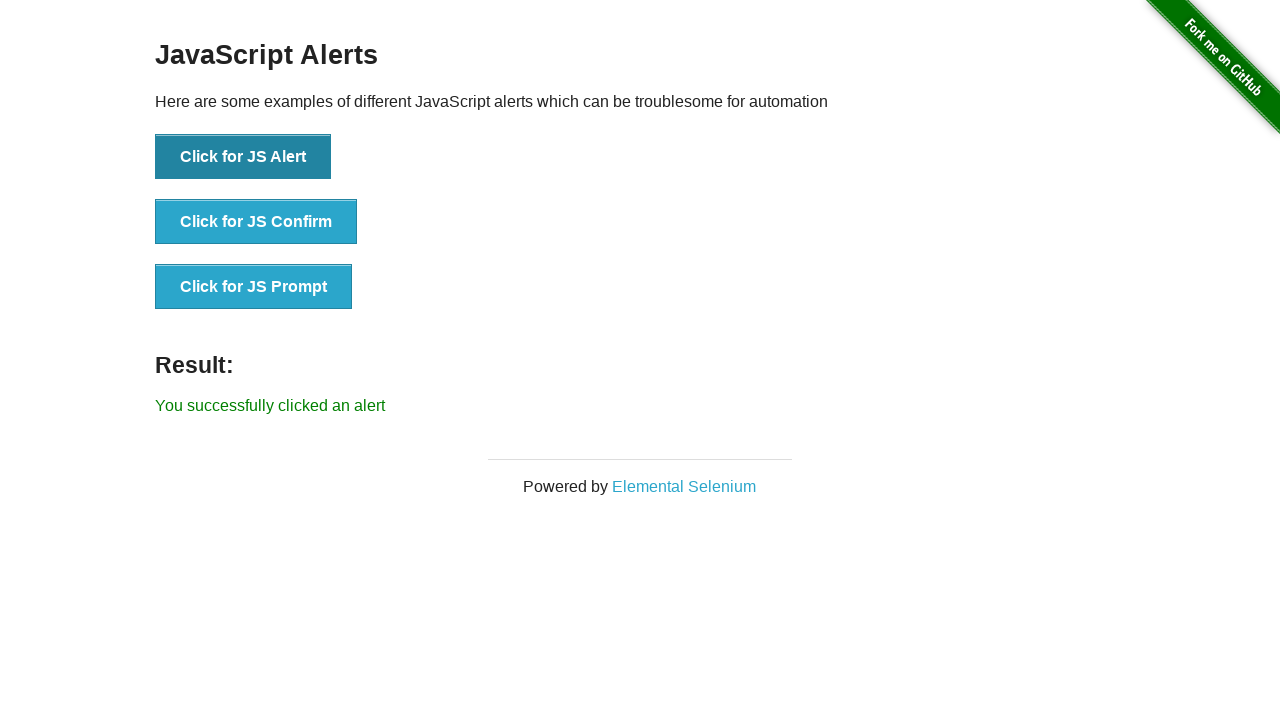

Clicked button to trigger alert with handler registered at (243, 157) on xpath=//button[text()='Click for JS Alert']
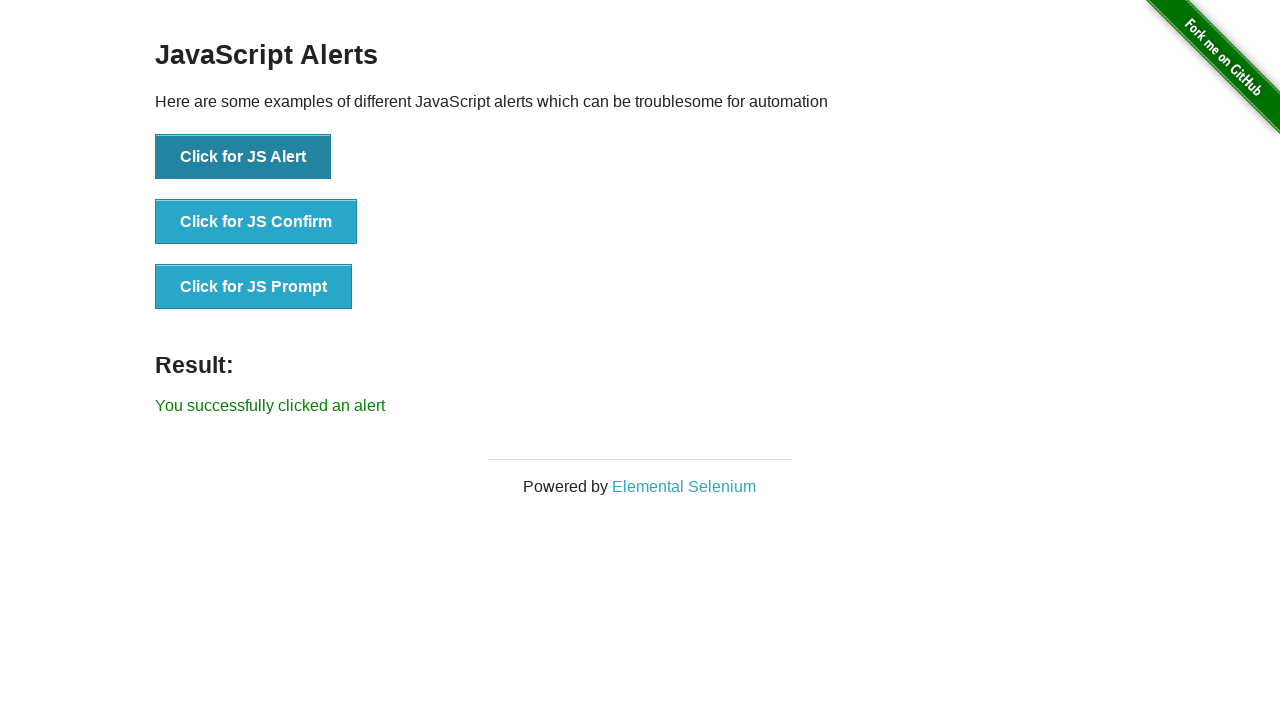

Result element appeared after accepting alert
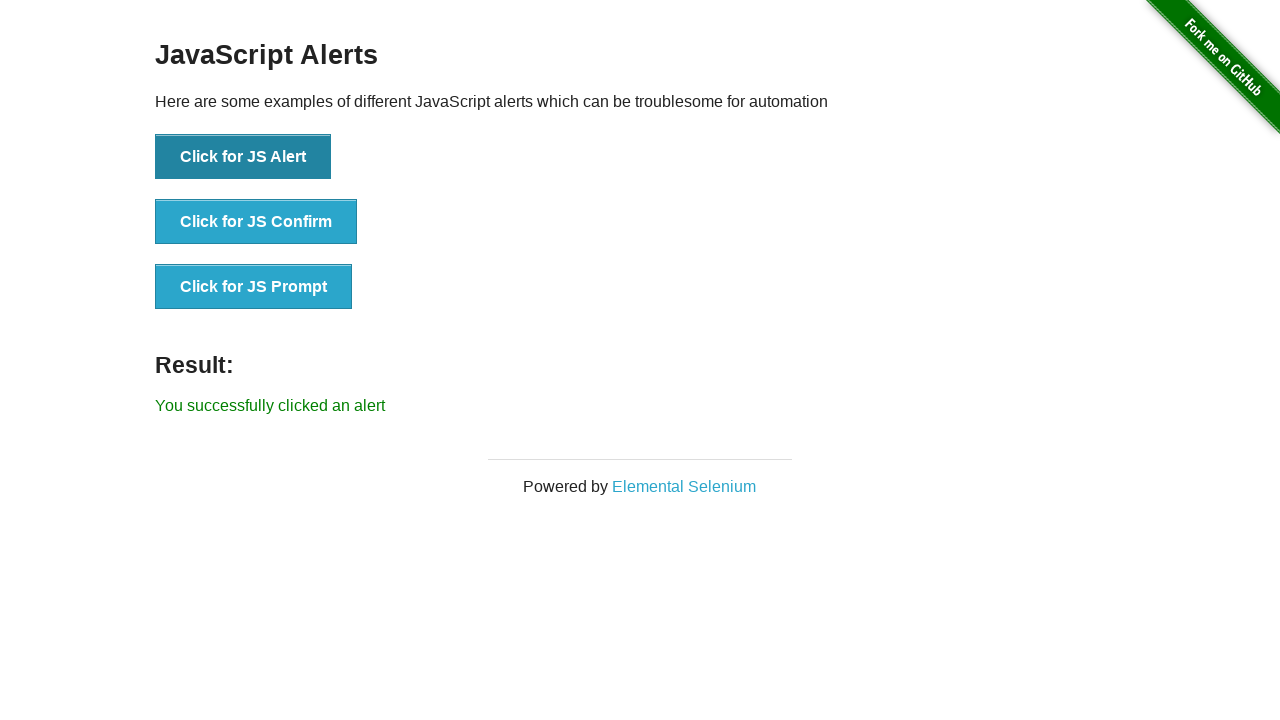

Verified result message displays 'You successfully clicked an alert'
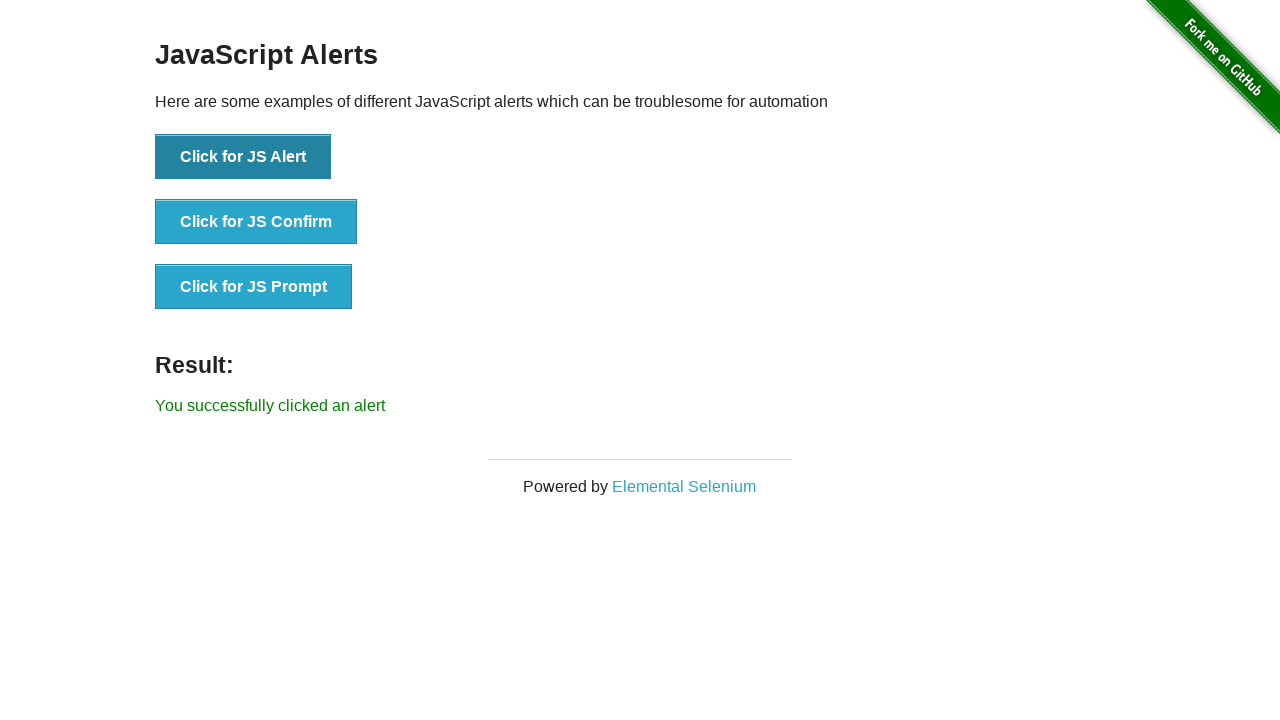

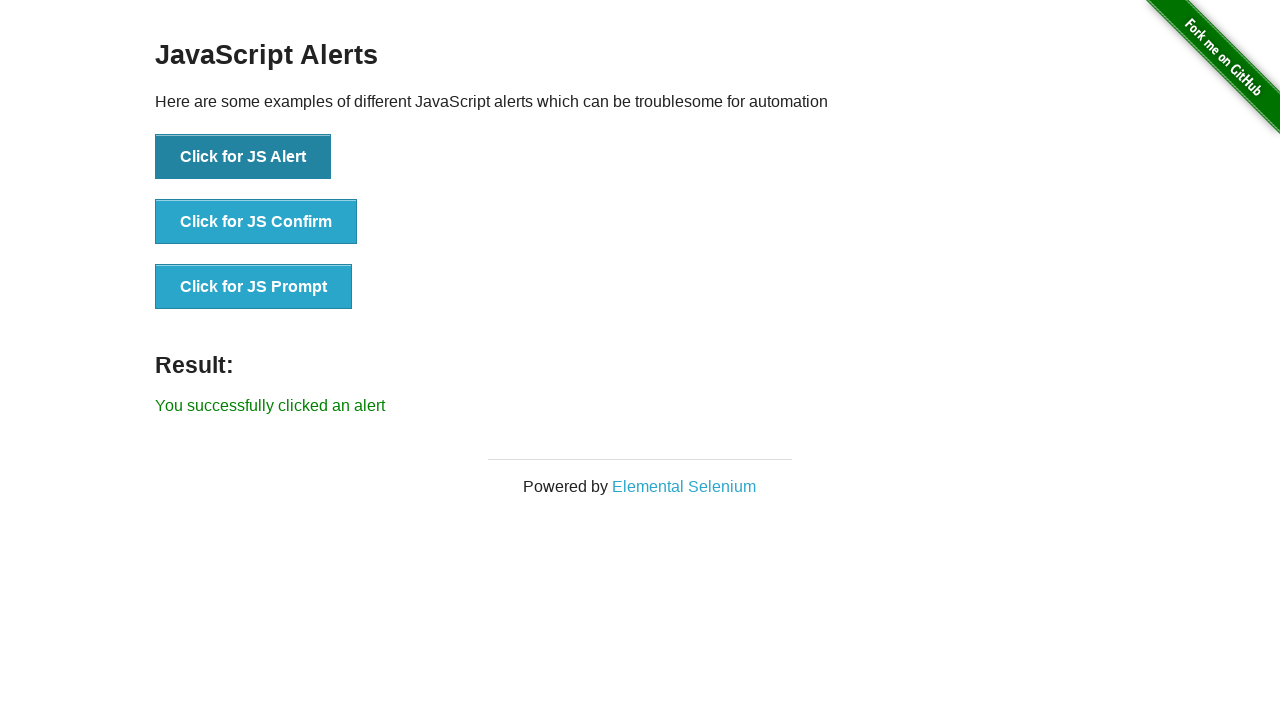